Tests drag and drop functionality on jQuery UI demo page by dragging an element from source to target within an iframe

Starting URL: https://jqueryui.com/droppable/

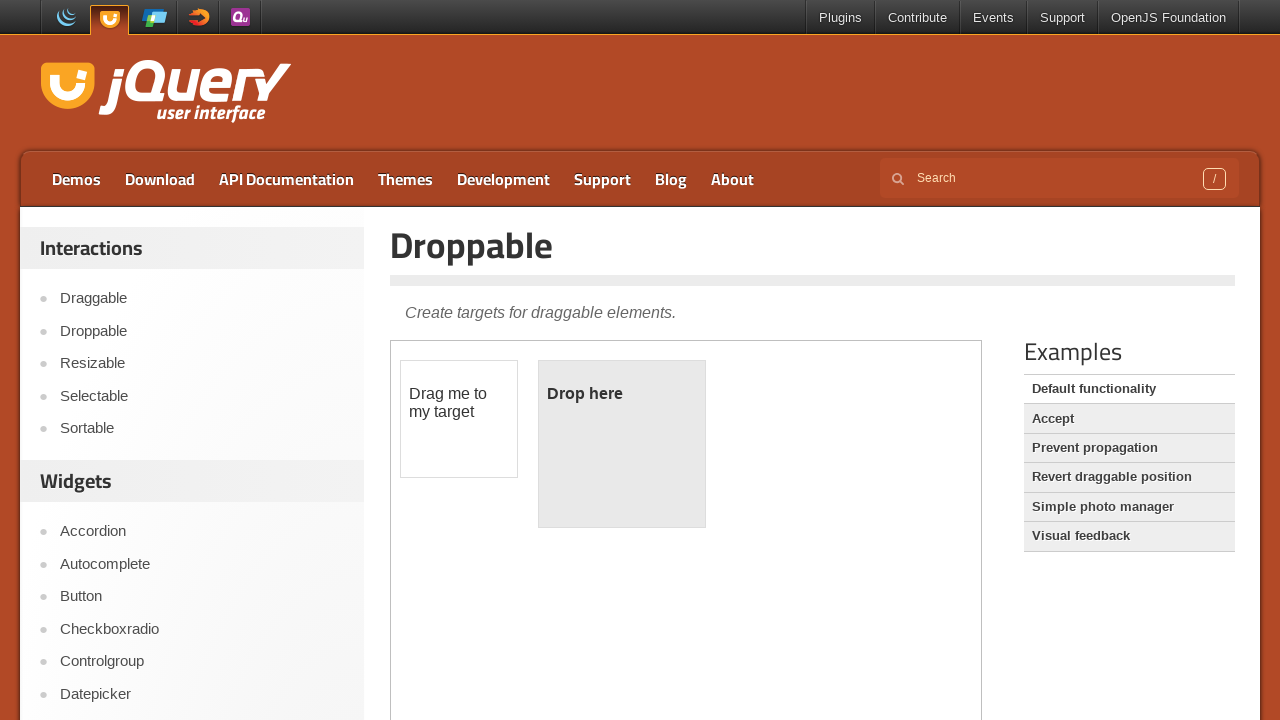

Navigated to jQuery UI droppable demo page
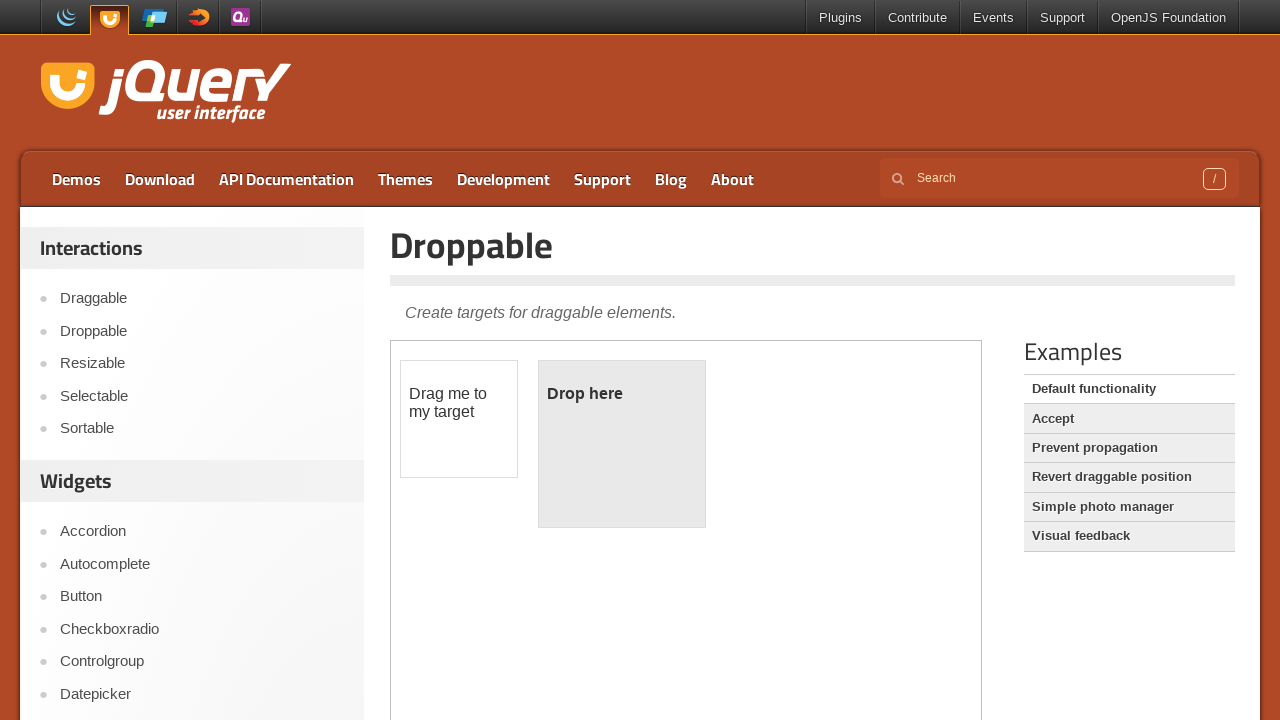

Located the iframe containing the drag and drop demo
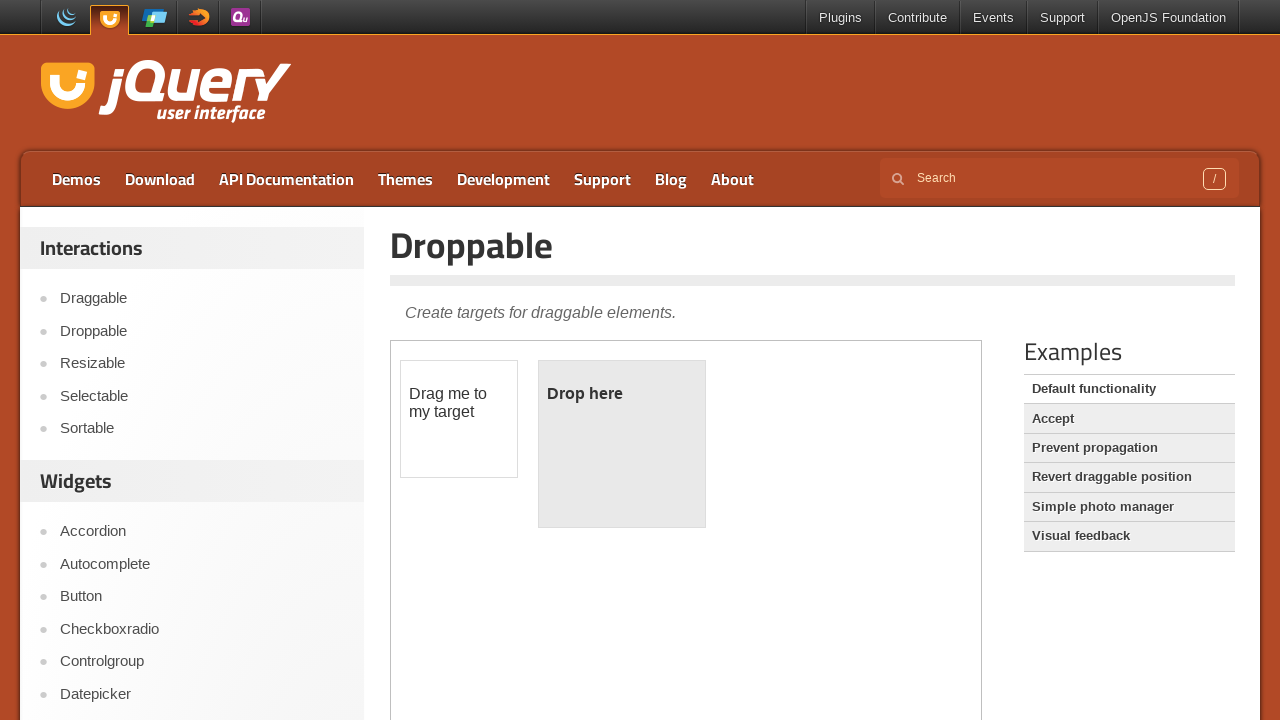

Located the draggable source element
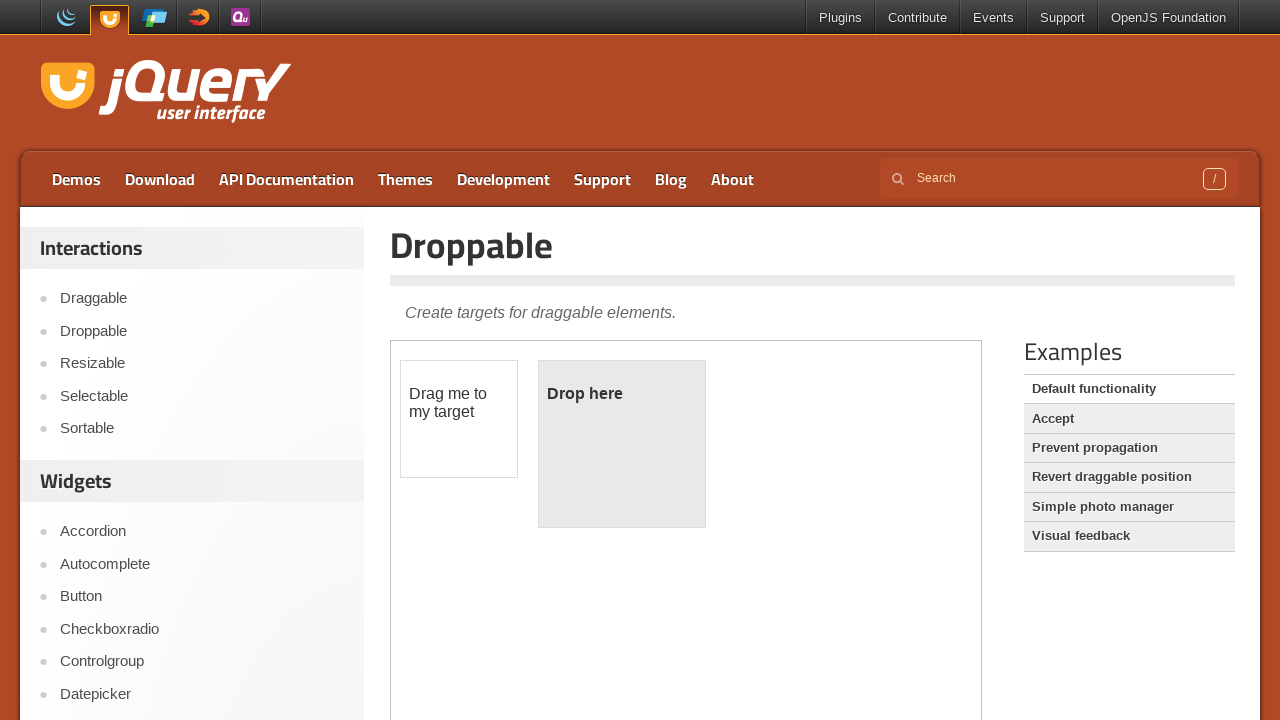

Located the droppable target element
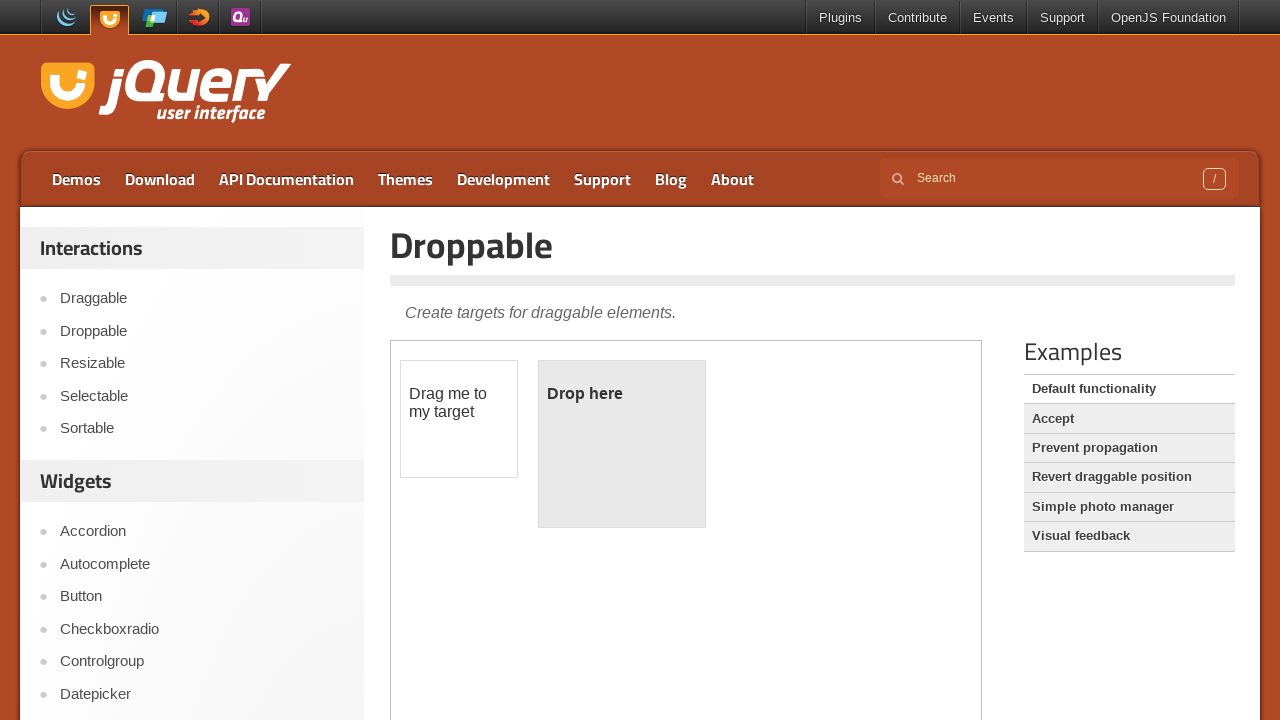

Dragged source element to target element at (622, 444)
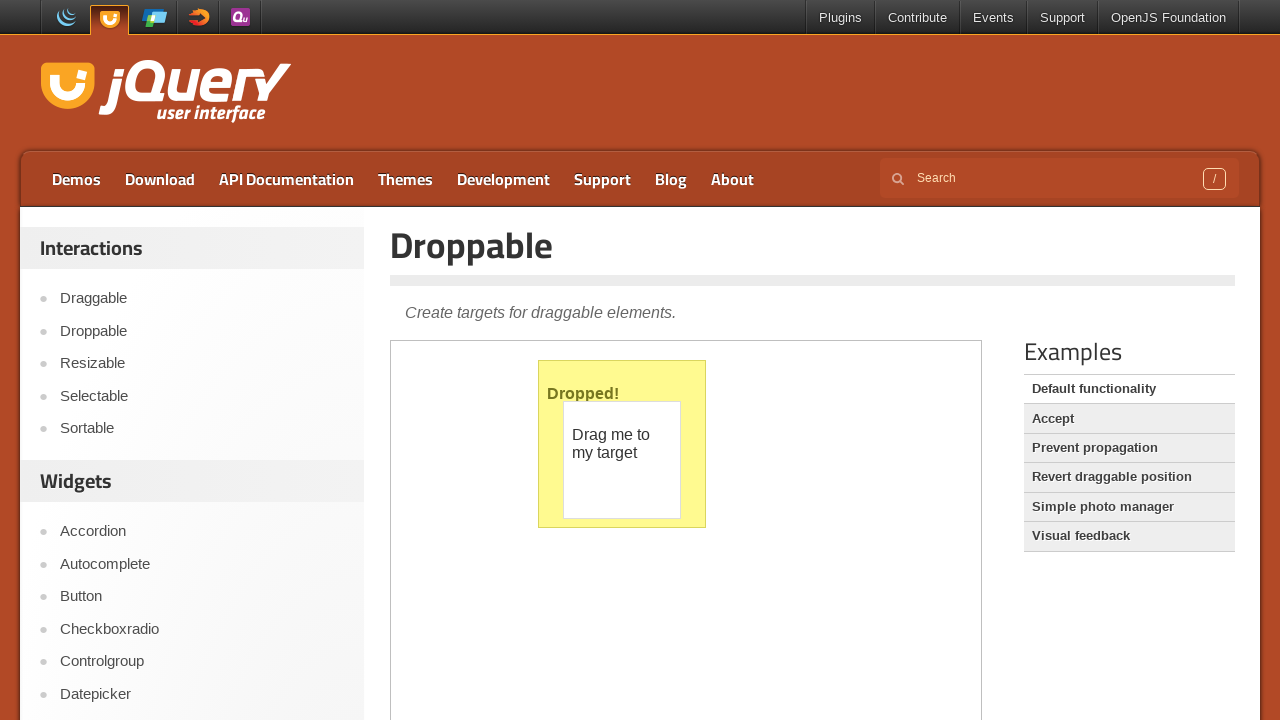

Verified drop was successful - 'Dropped!' text appeared in target
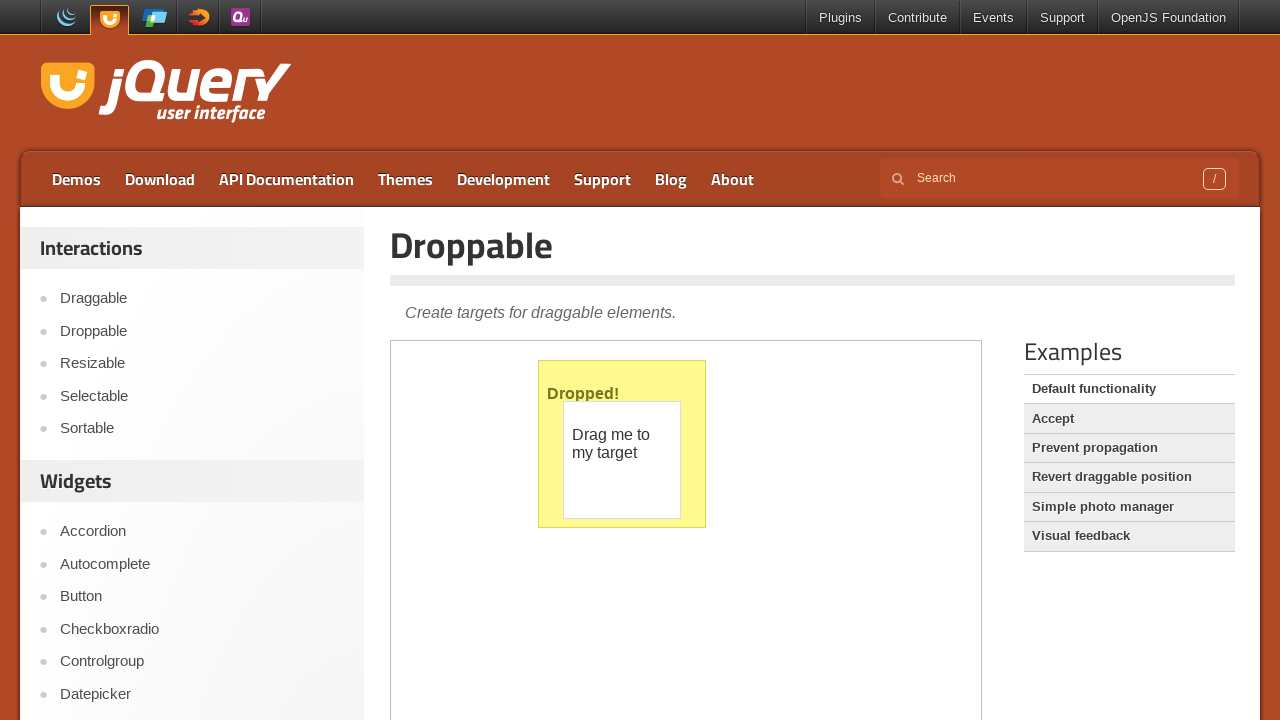

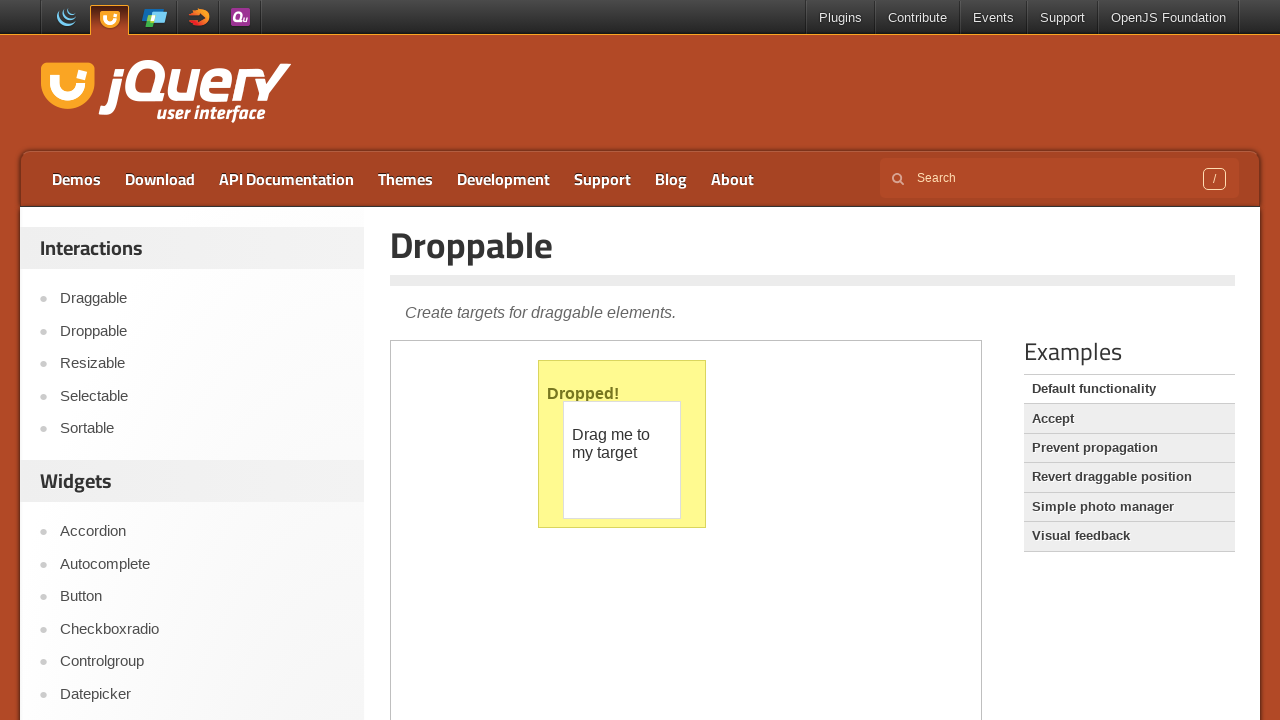